Tests adding todo items by filling the input field and pressing Enter, verifying items are added to the list

Starting URL: https://demo.playwright.dev/todomvc

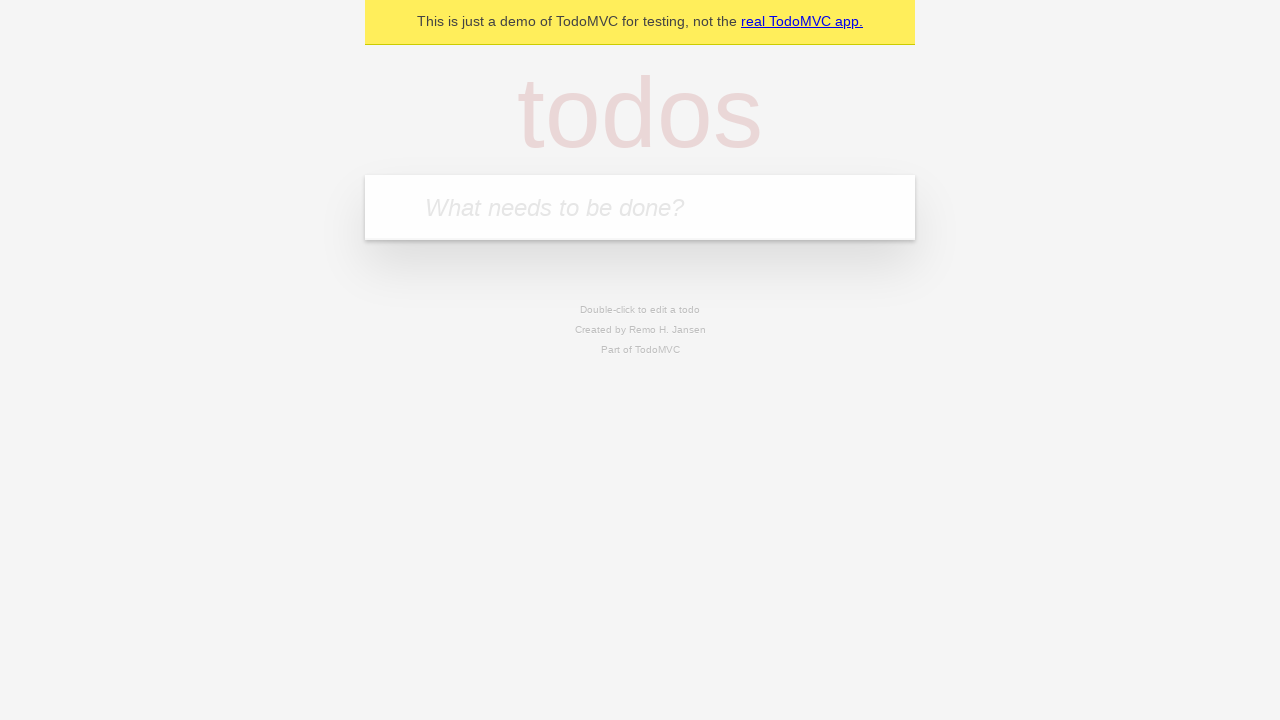

Filled todo input with 'buy some cheese' on internal:attr=[placeholder="What needs to be done?"i]
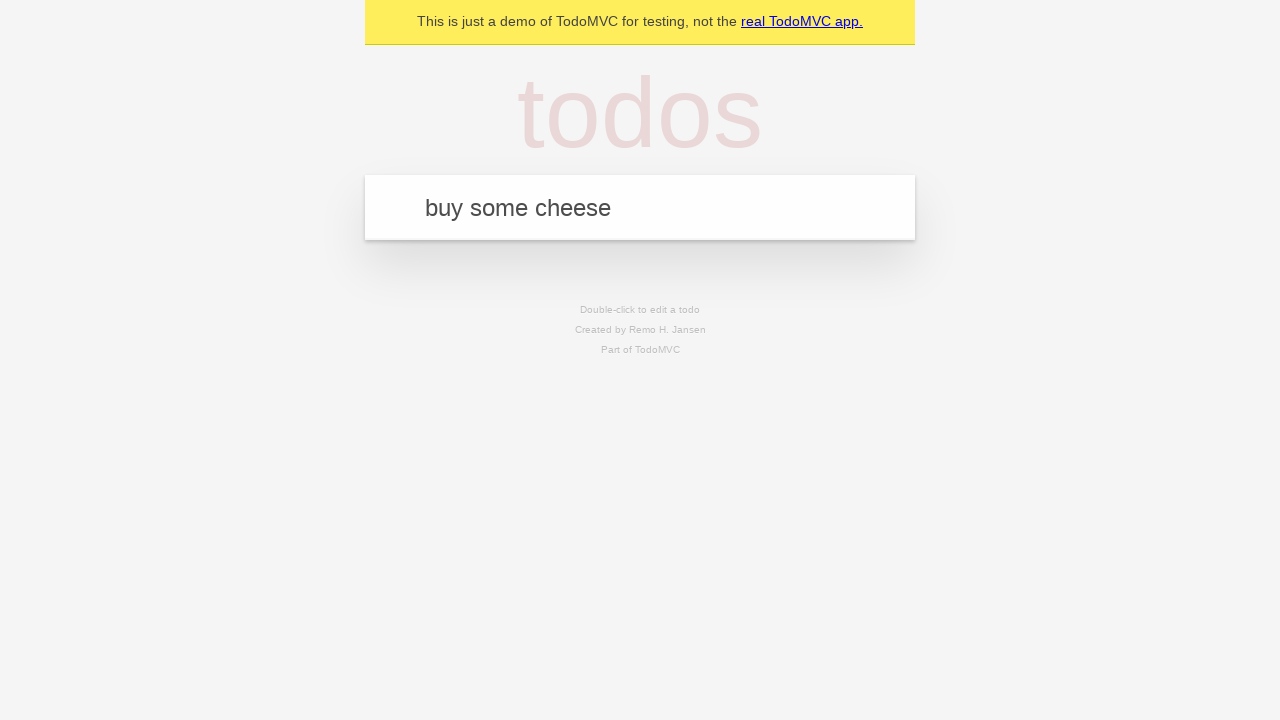

Pressed Enter to add first todo item on internal:attr=[placeholder="What needs to be done?"i]
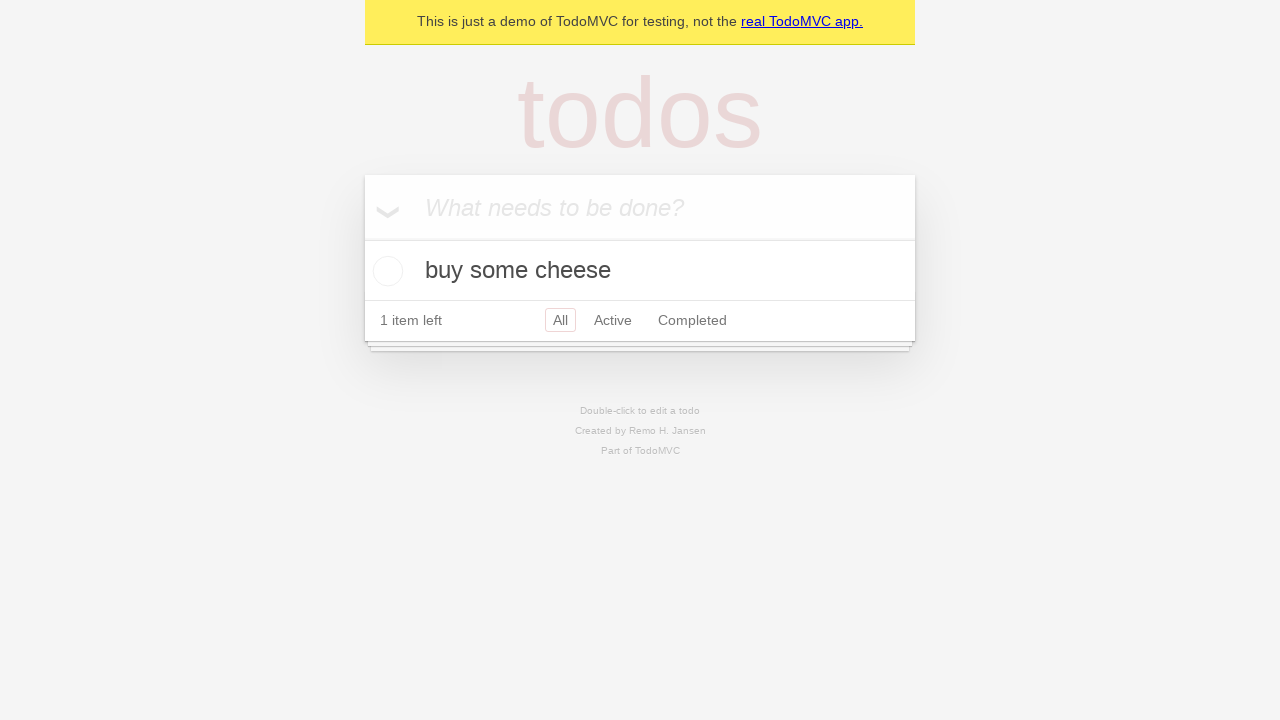

First todo item appeared in the list
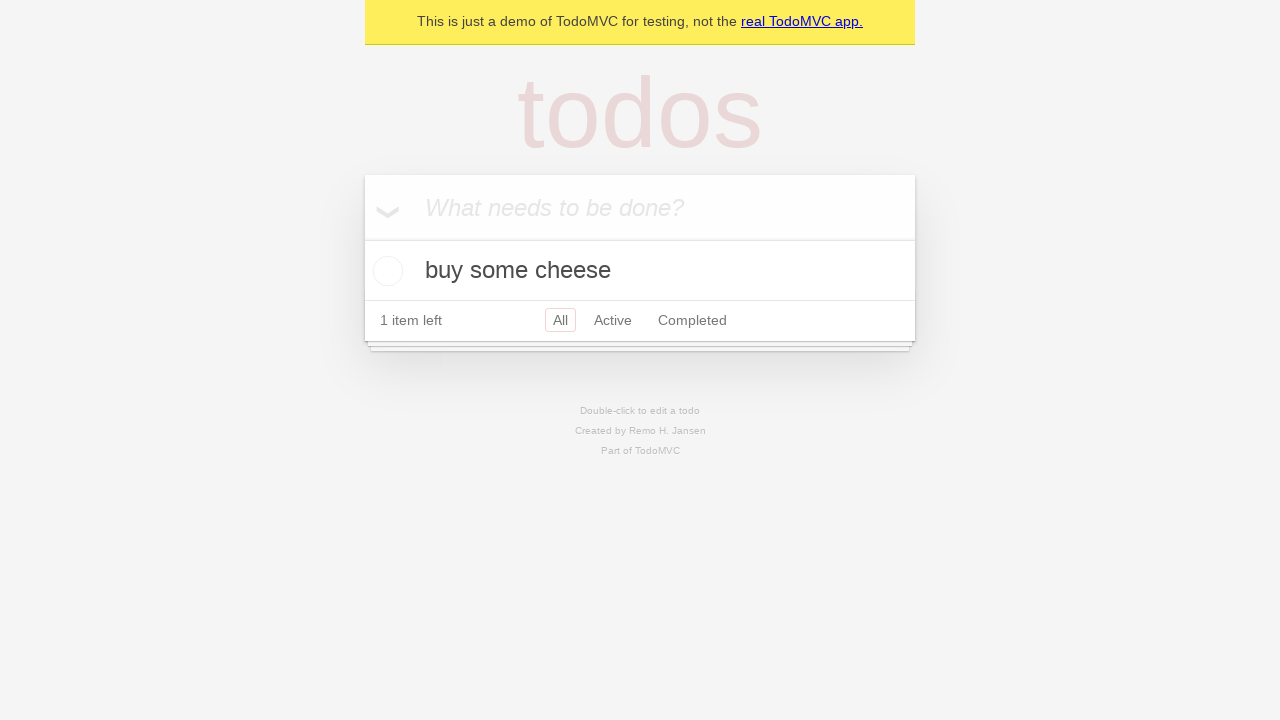

Filled todo input with 'feed the cat' on internal:attr=[placeholder="What needs to be done?"i]
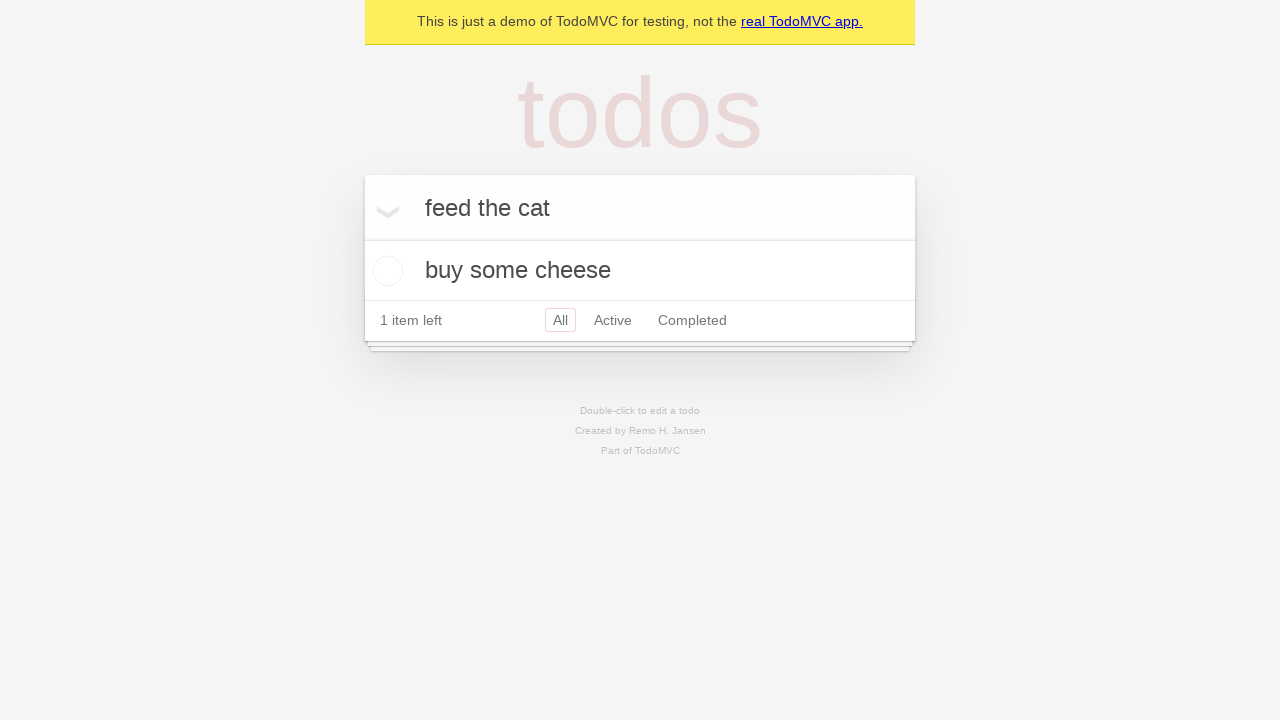

Pressed Enter to add second todo item on internal:attr=[placeholder="What needs to be done?"i]
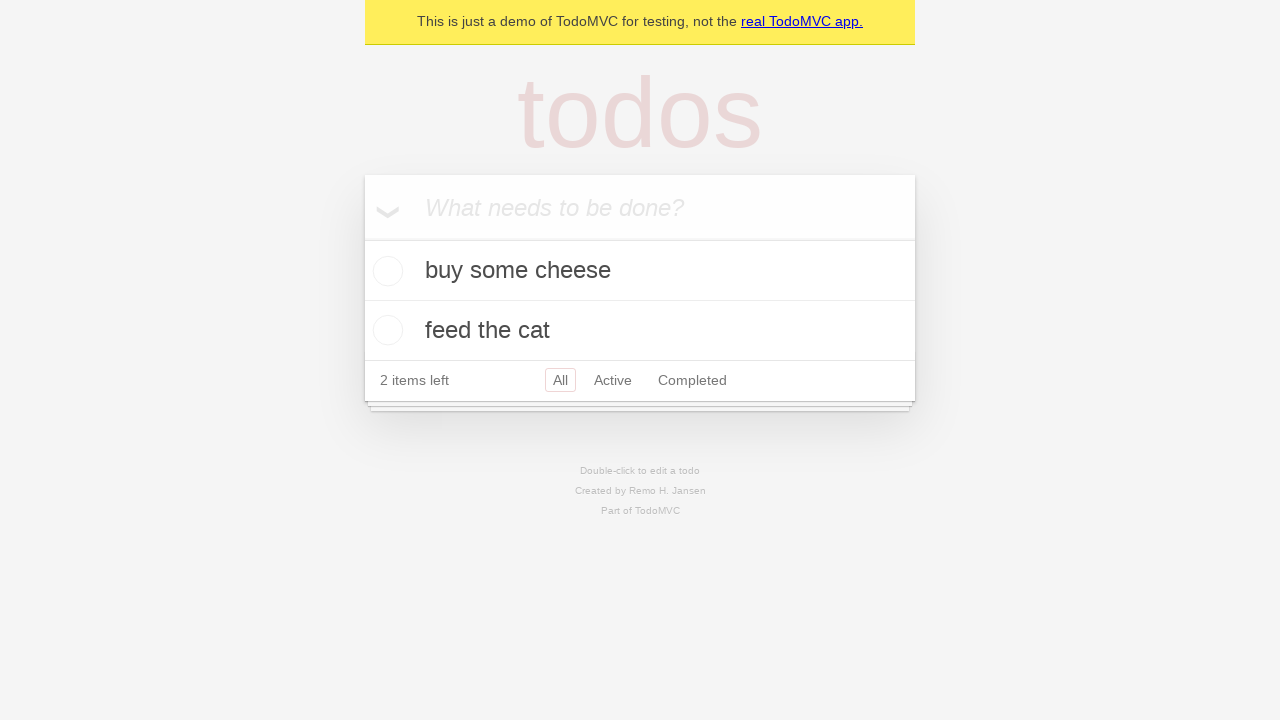

Both todo items are now visible in the list
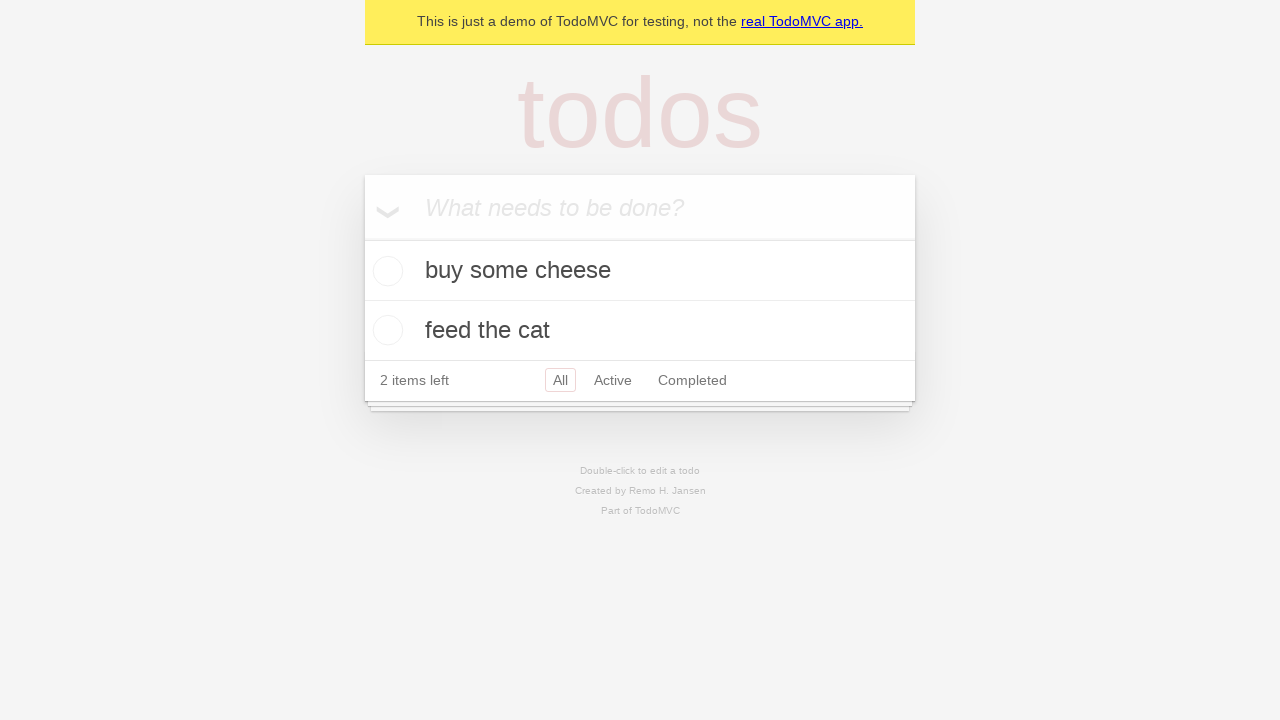

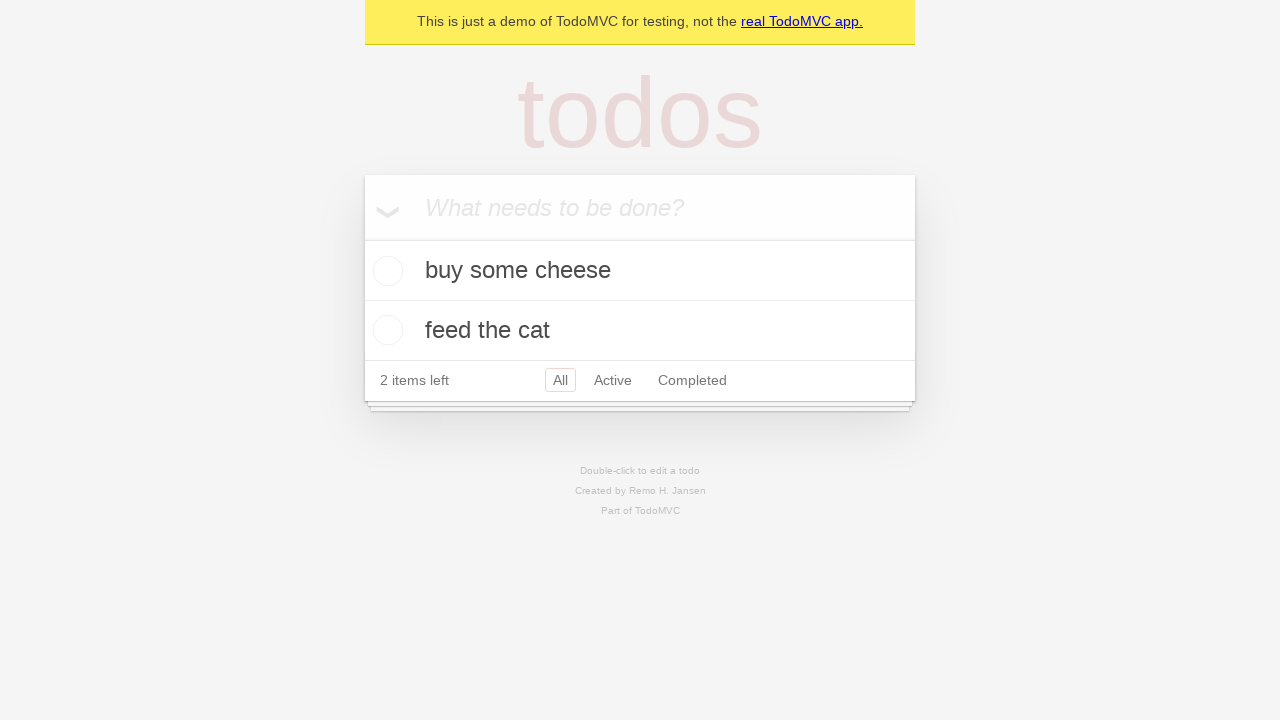